Navigates to file hosting website and verifies the page loads correctly

Starting URL: http://www.filehosting.org

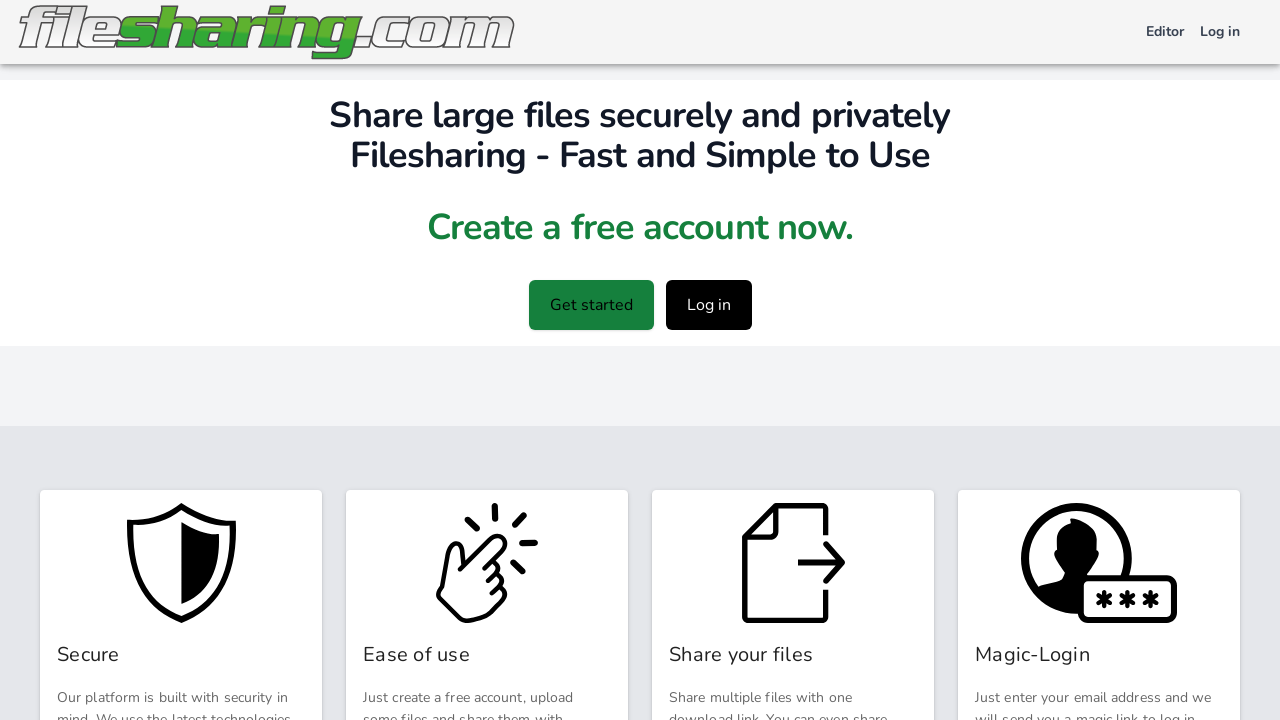

Navigated to file hosting website at http://www.filehosting.org
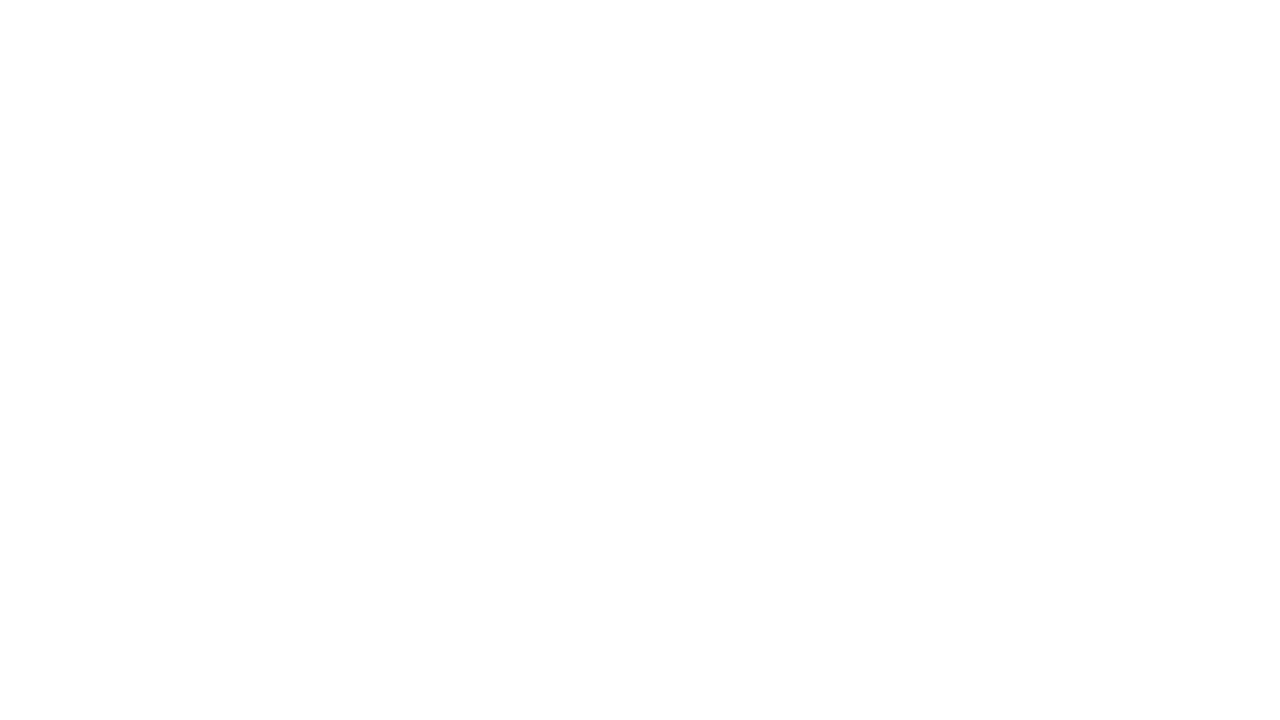

Page DOM content loaded successfully
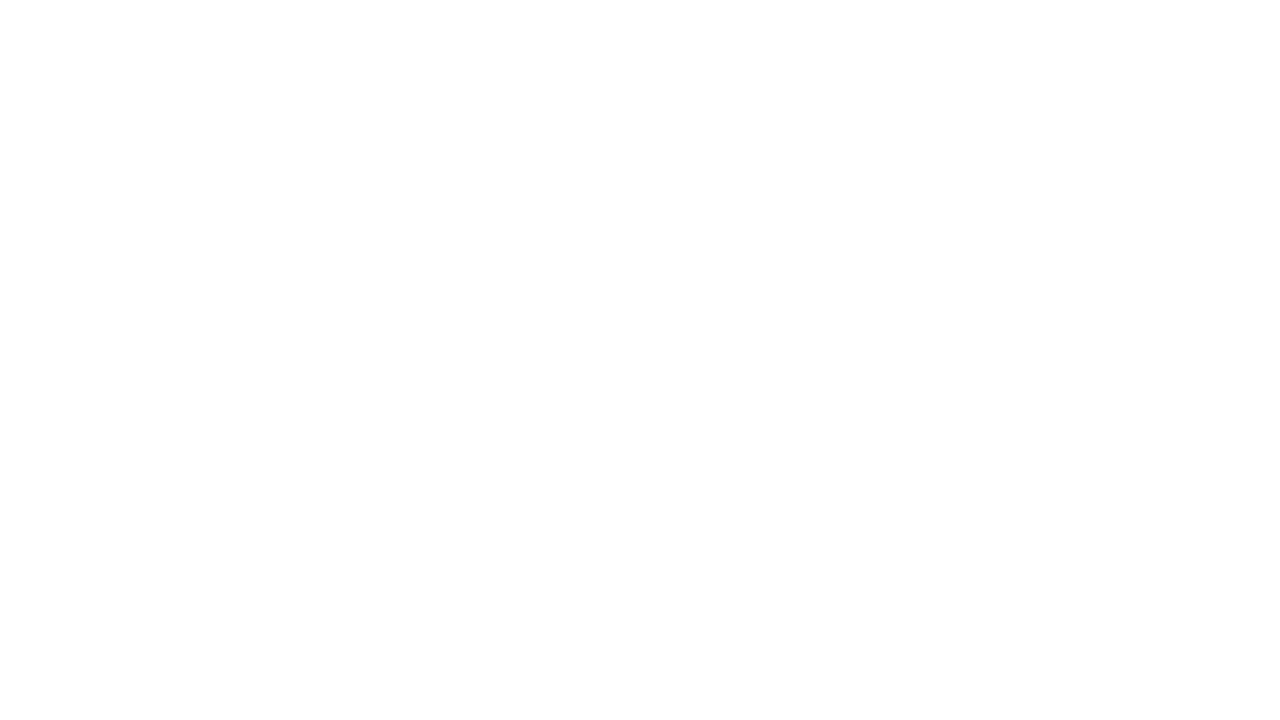

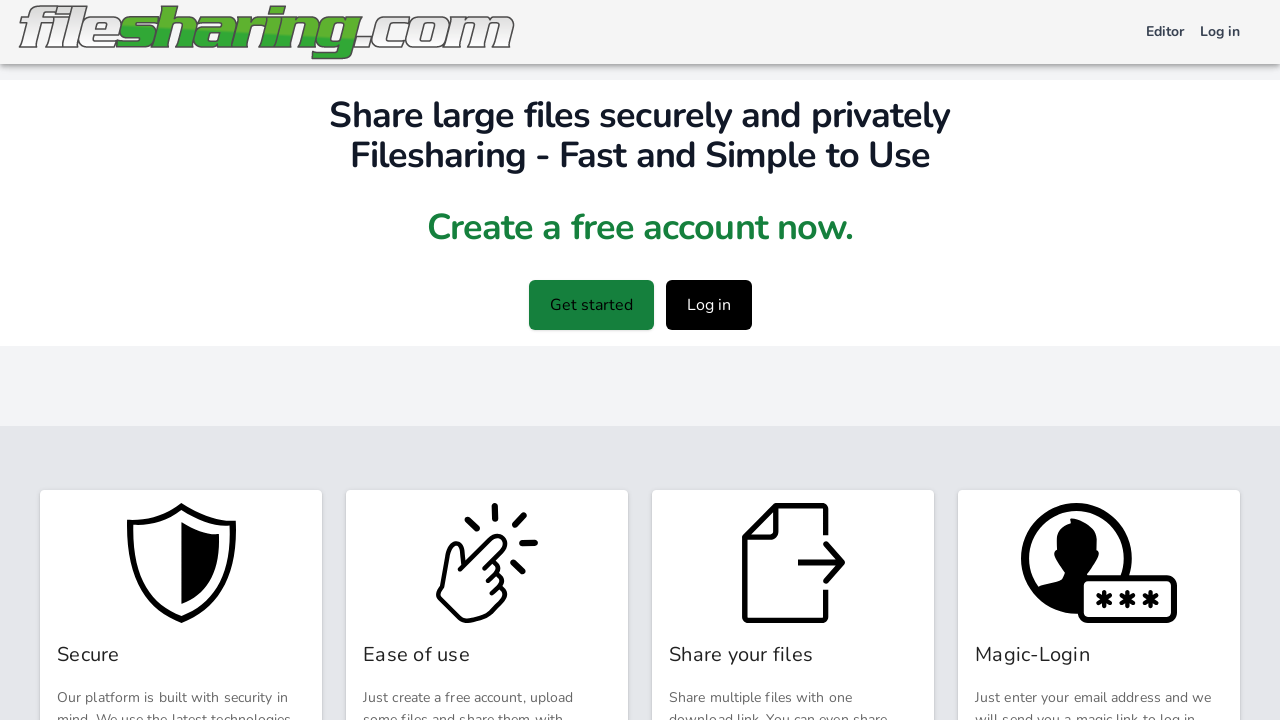